Tests right-click (context click) functionality on a button element to verify the browser can perform context menu actions

Starting URL: https://demoqa.com/buttons

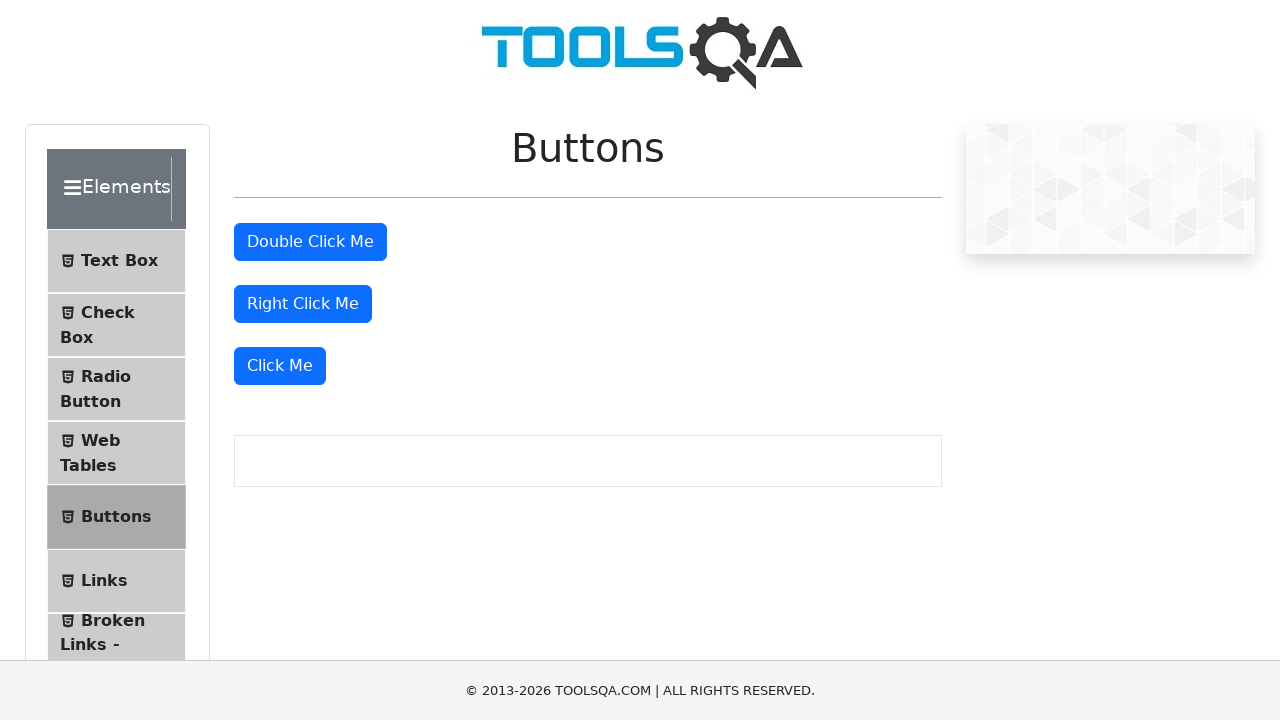

Located the right-click button element
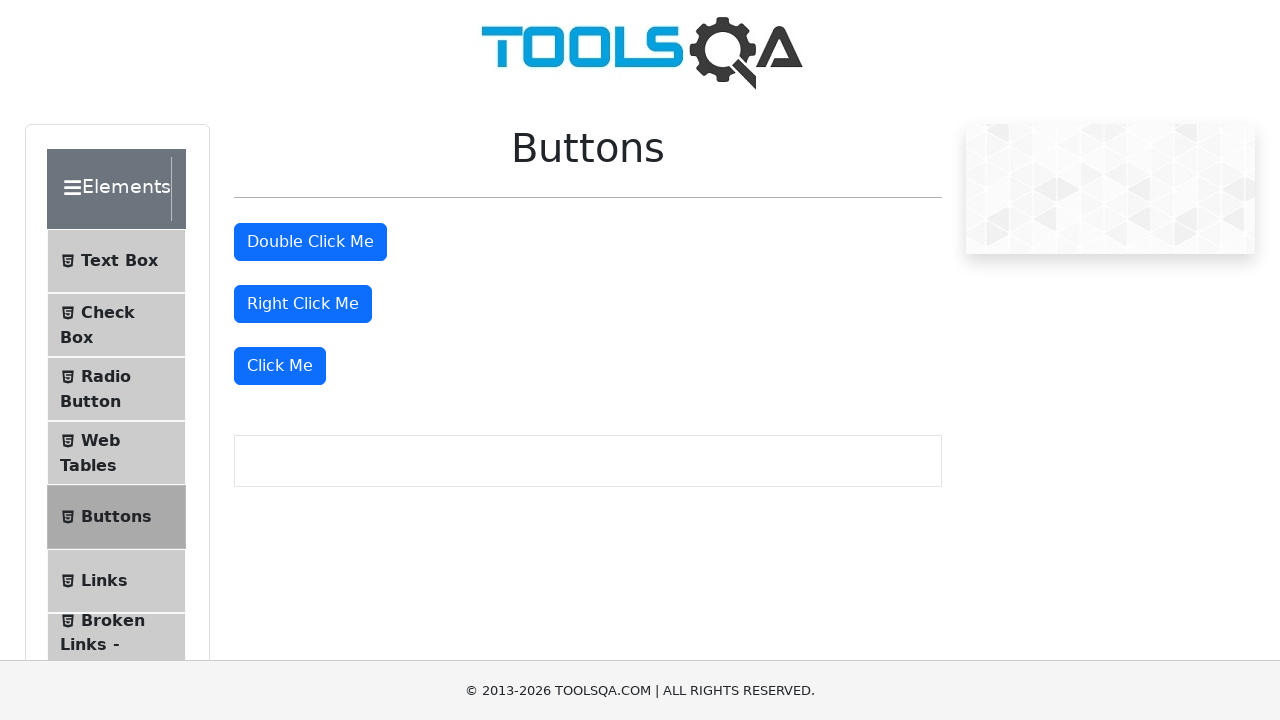

Right-click button is now visible
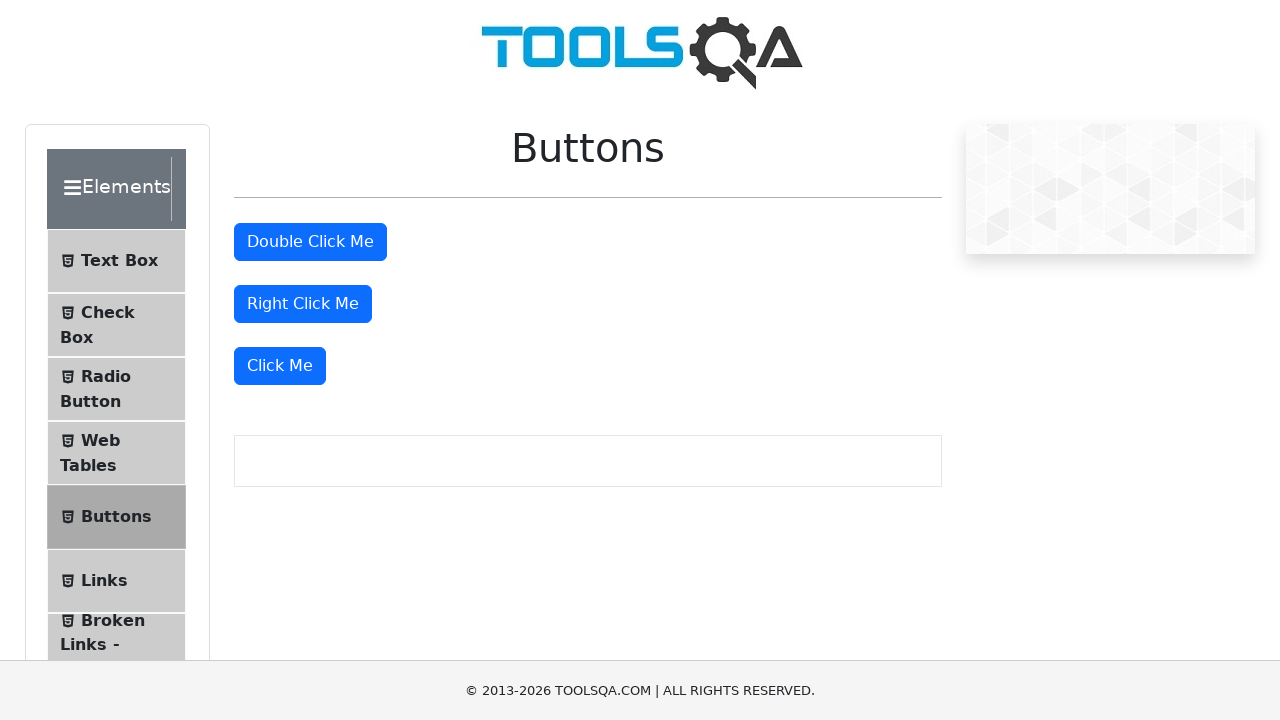

Performed right-click (context click) on the button at (303, 304) on #rightClickBtn
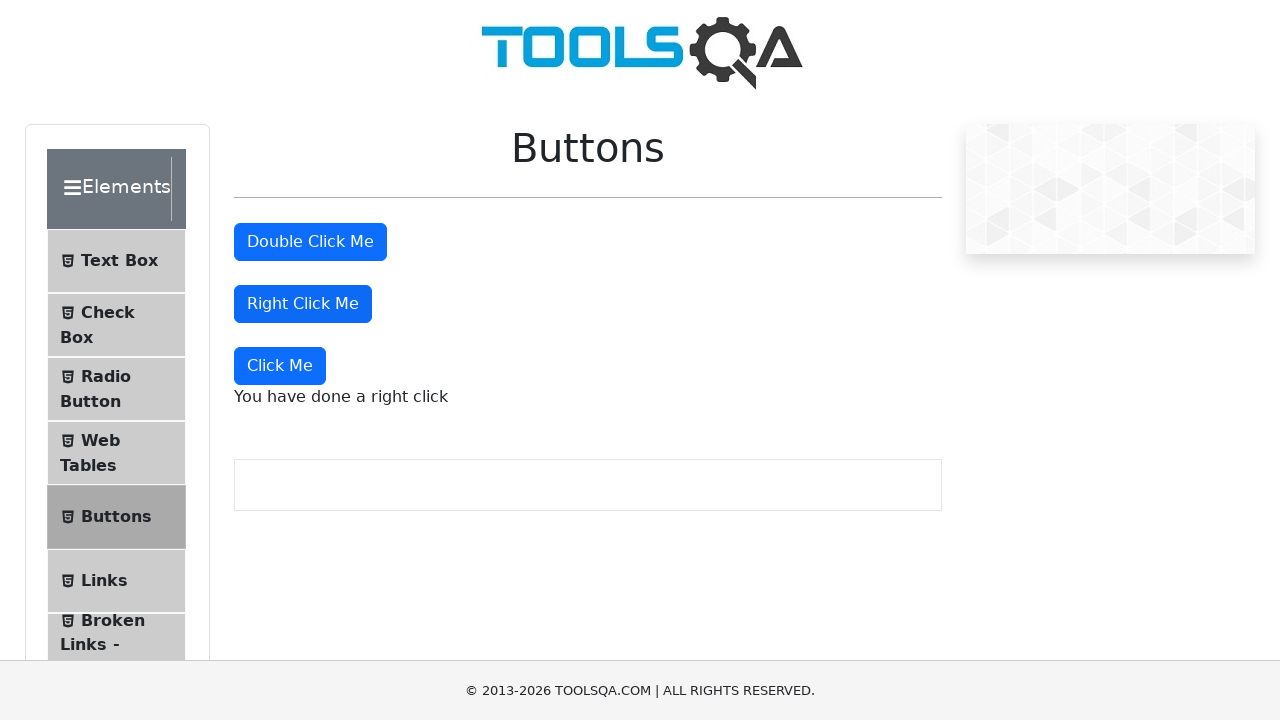

Right-click context menu message appeared, confirming successful context click
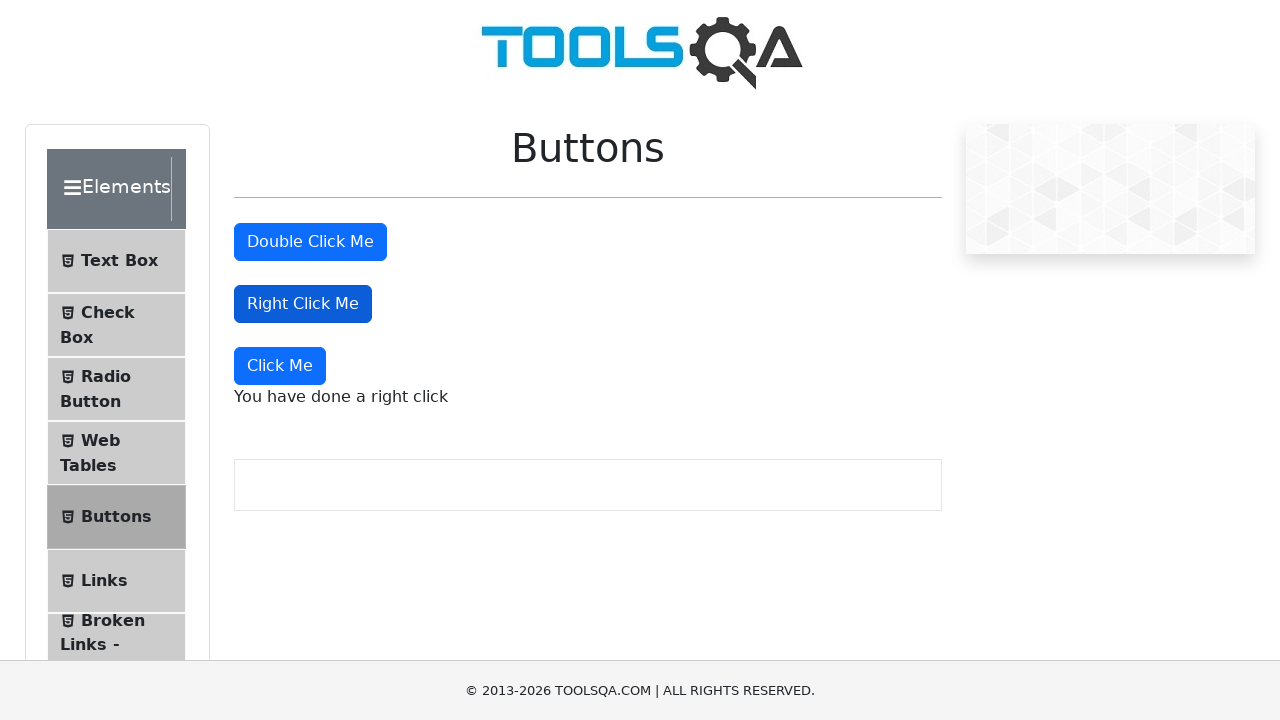

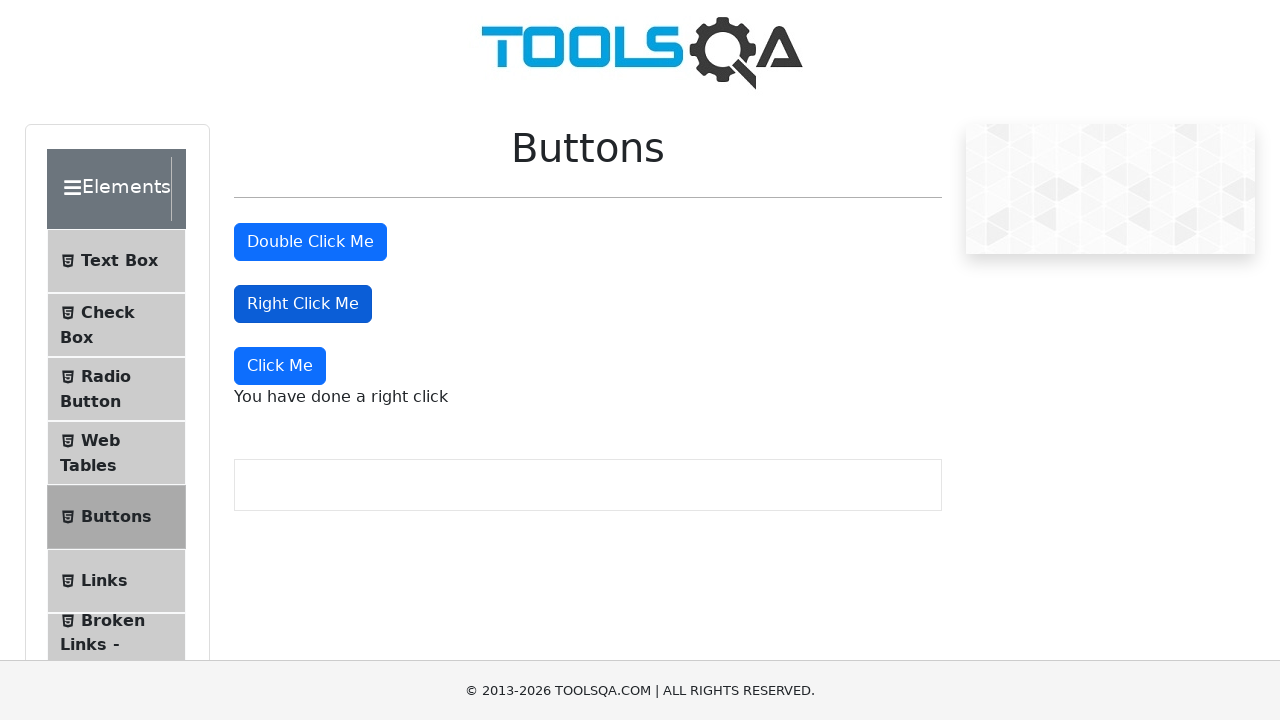